Tests A/B test opt-out by adding an opt-out cookie on the main page before navigating to the split test page, then verifying the page shows "No A/B Test"

Starting URL: http://the-internet.herokuapp.com

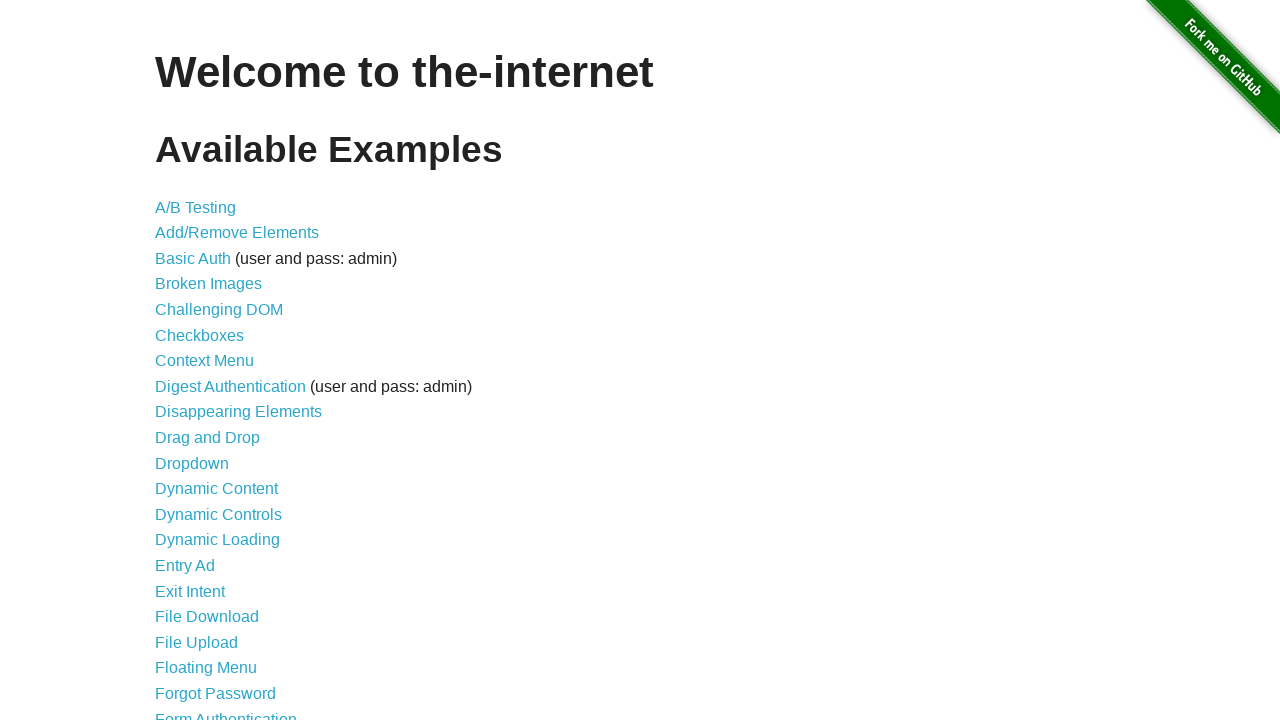

Added optimizelyOptOut cookie with value 'true' to the context
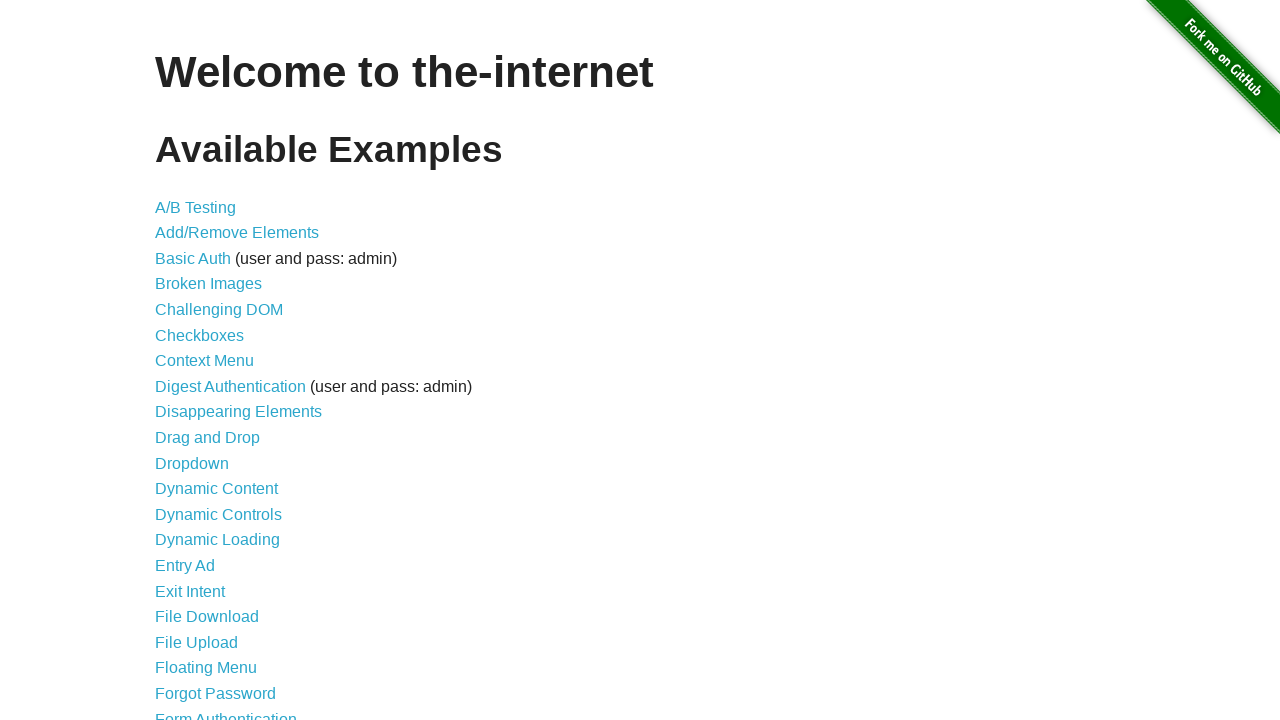

Navigated to A/B test page at /abtest
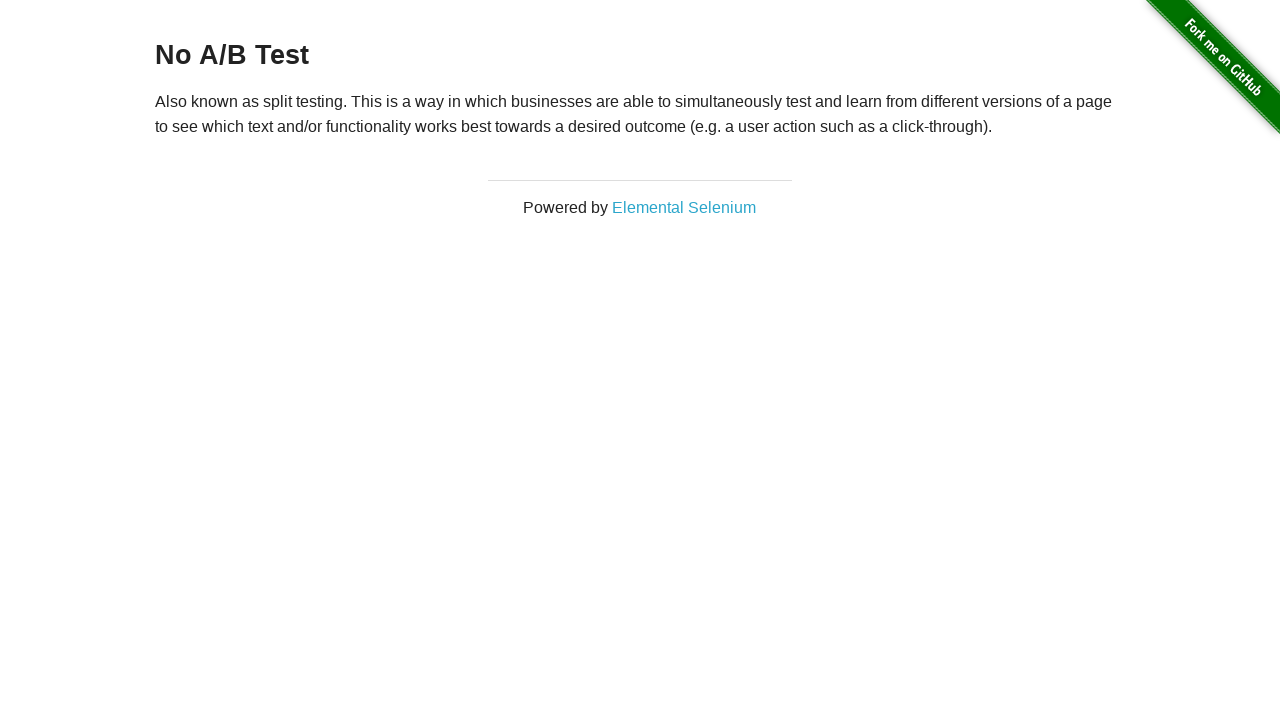

Waited for h3 heading to load on the page
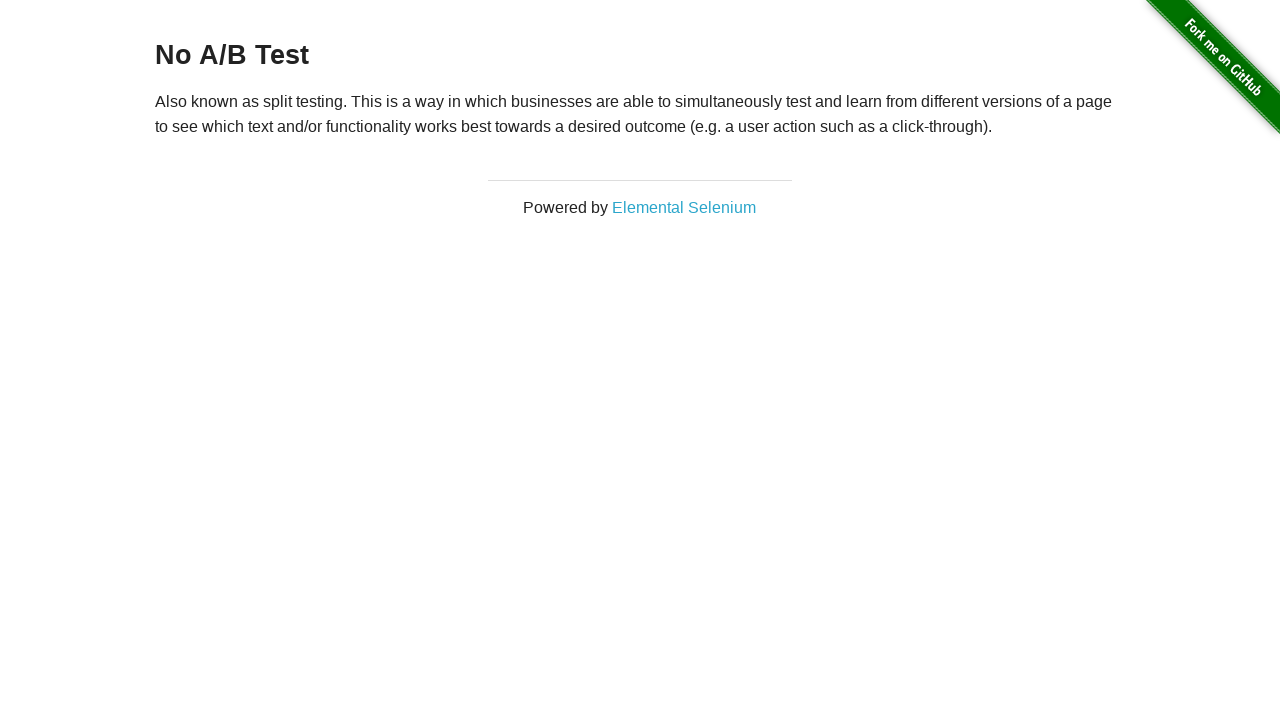

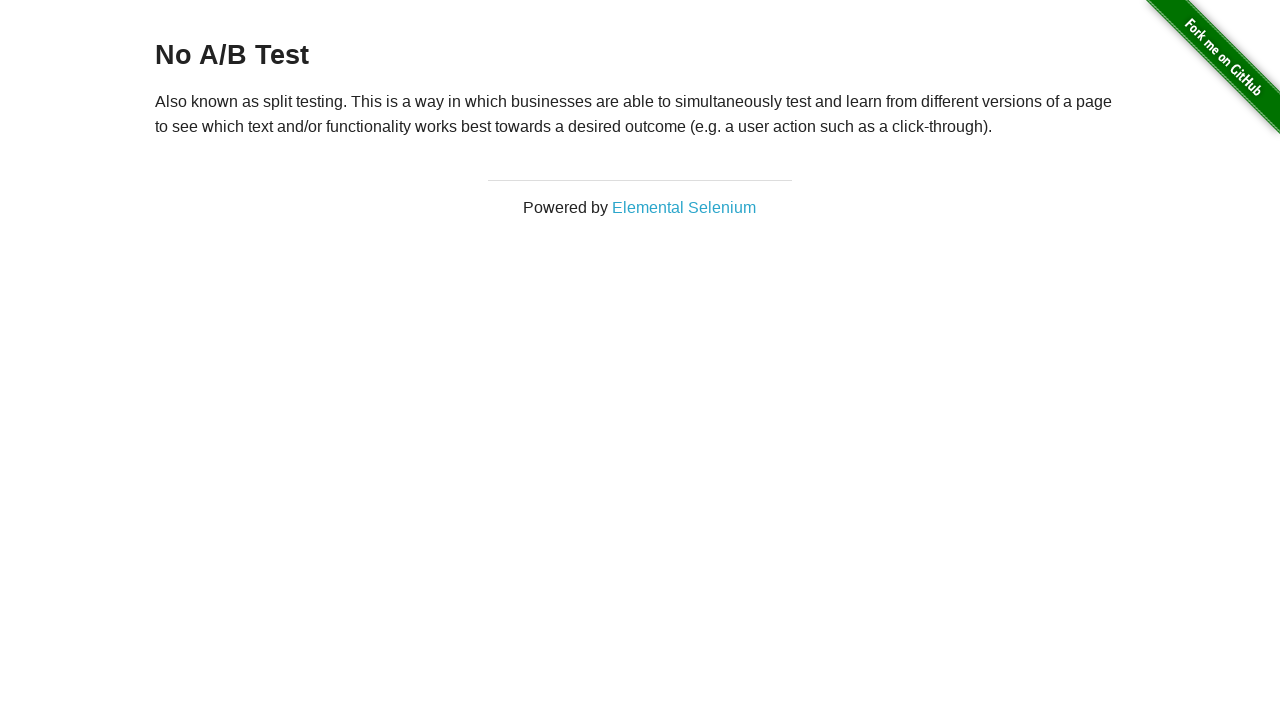